Navigates to a Stepik lesson page, enters an answer "get()" into a textarea field, and clicks the submit button to submit the solution.

Starting URL: https://stepik.org/lesson/25969/step/12

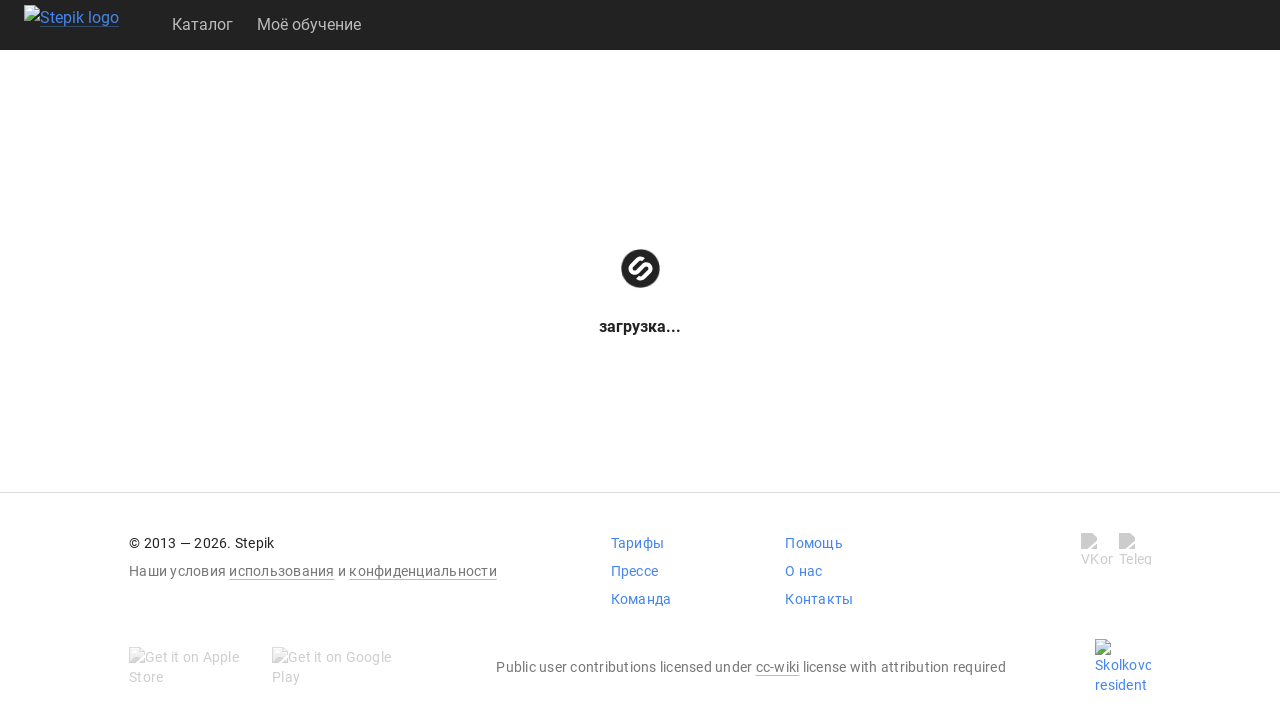

Waited for textarea element to be available
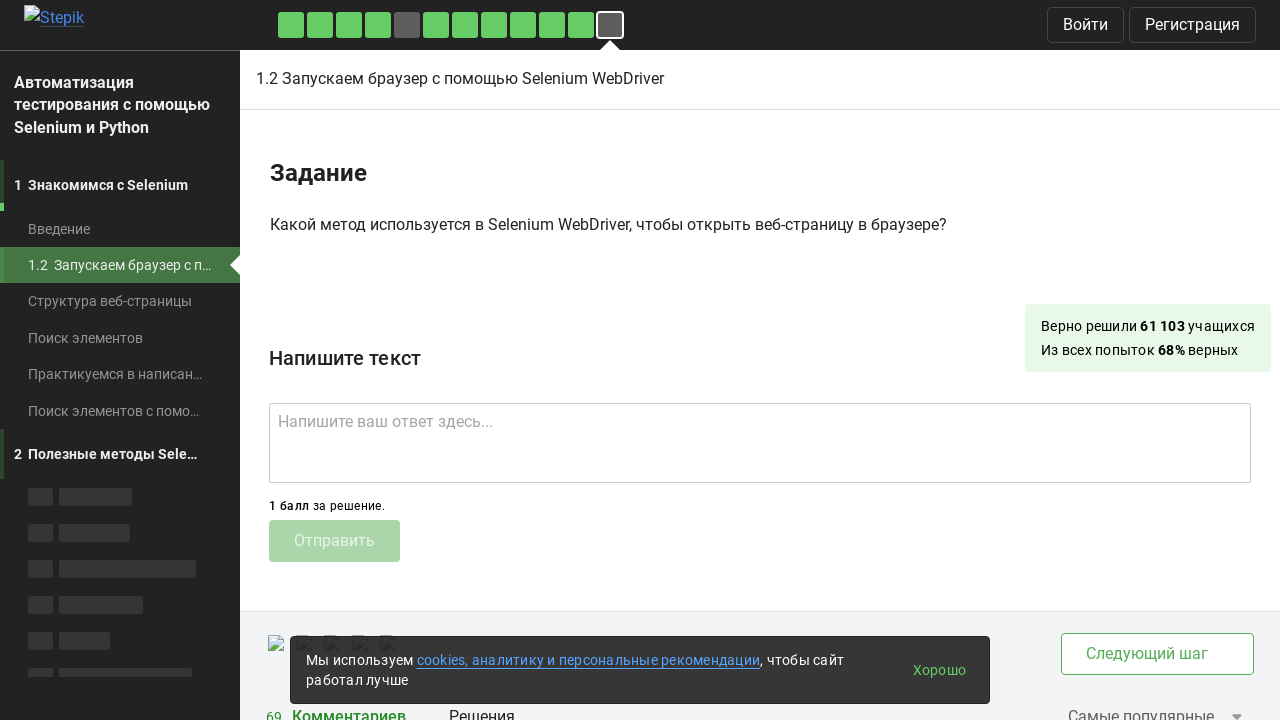

Entered answer 'get()' into textarea field on .textarea
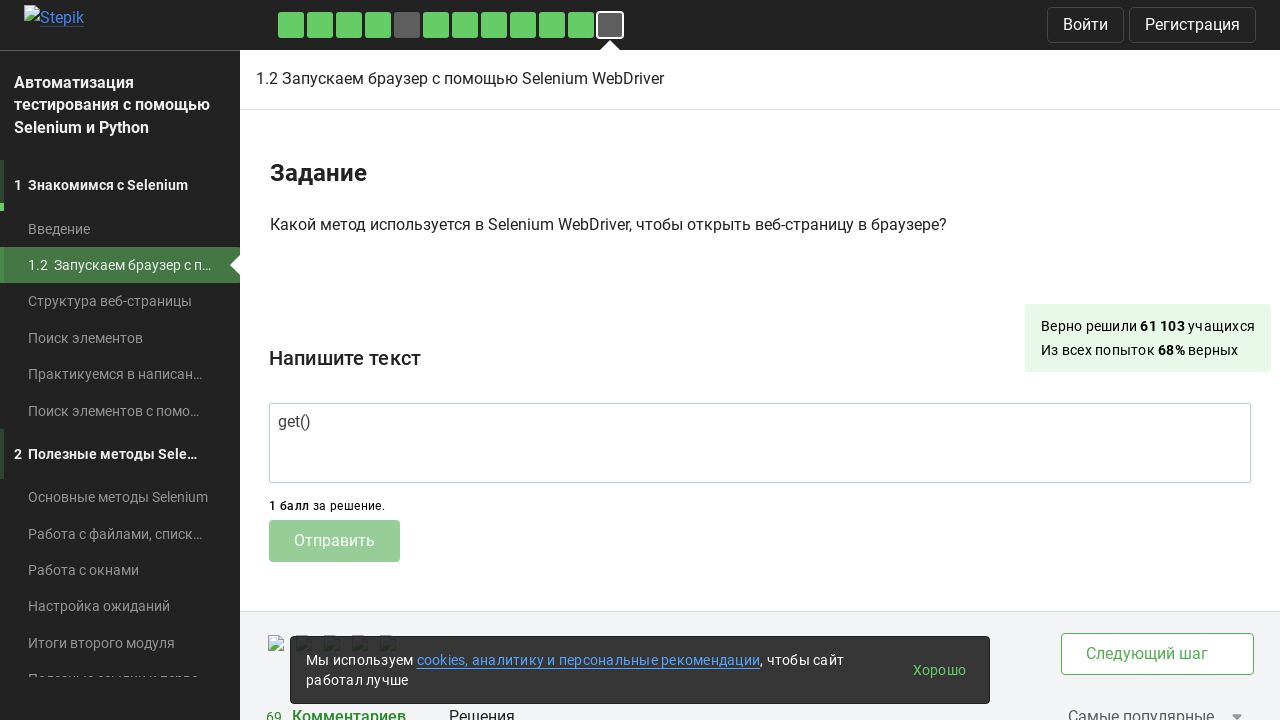

Clicked submit button to submit the solution at (334, 541) on .submit-submission
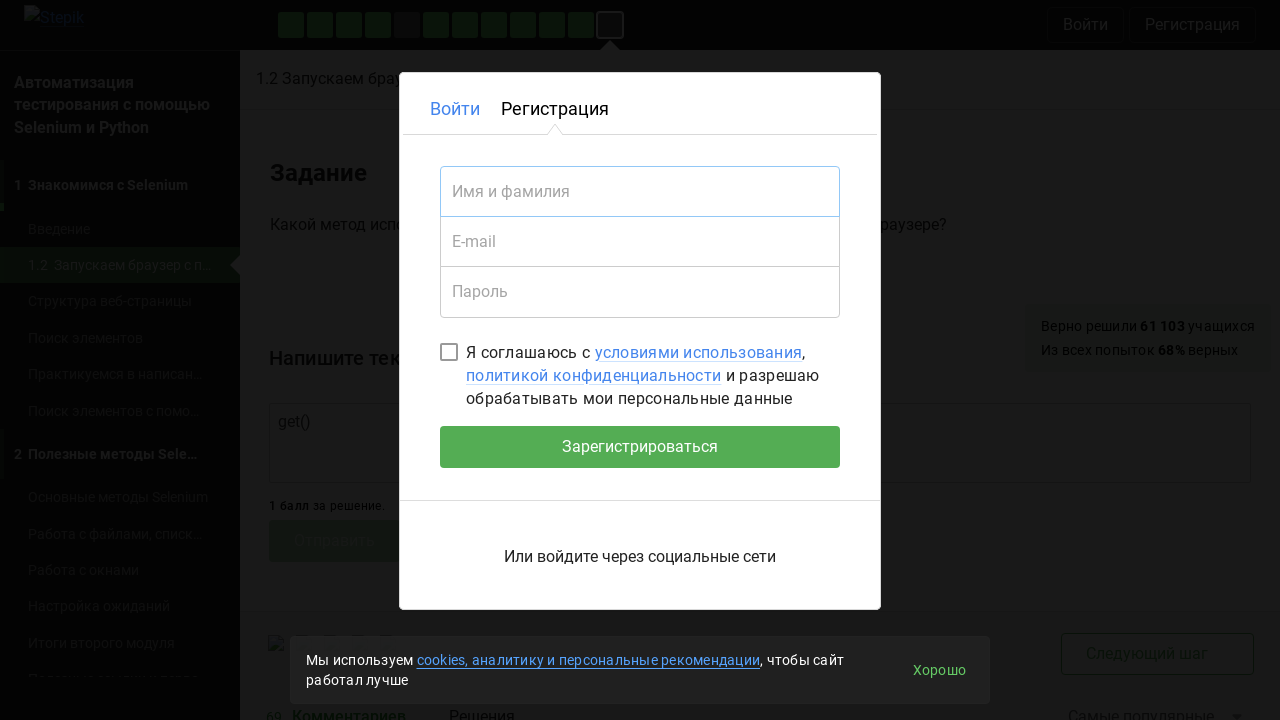

Waited 2 seconds for submission to process
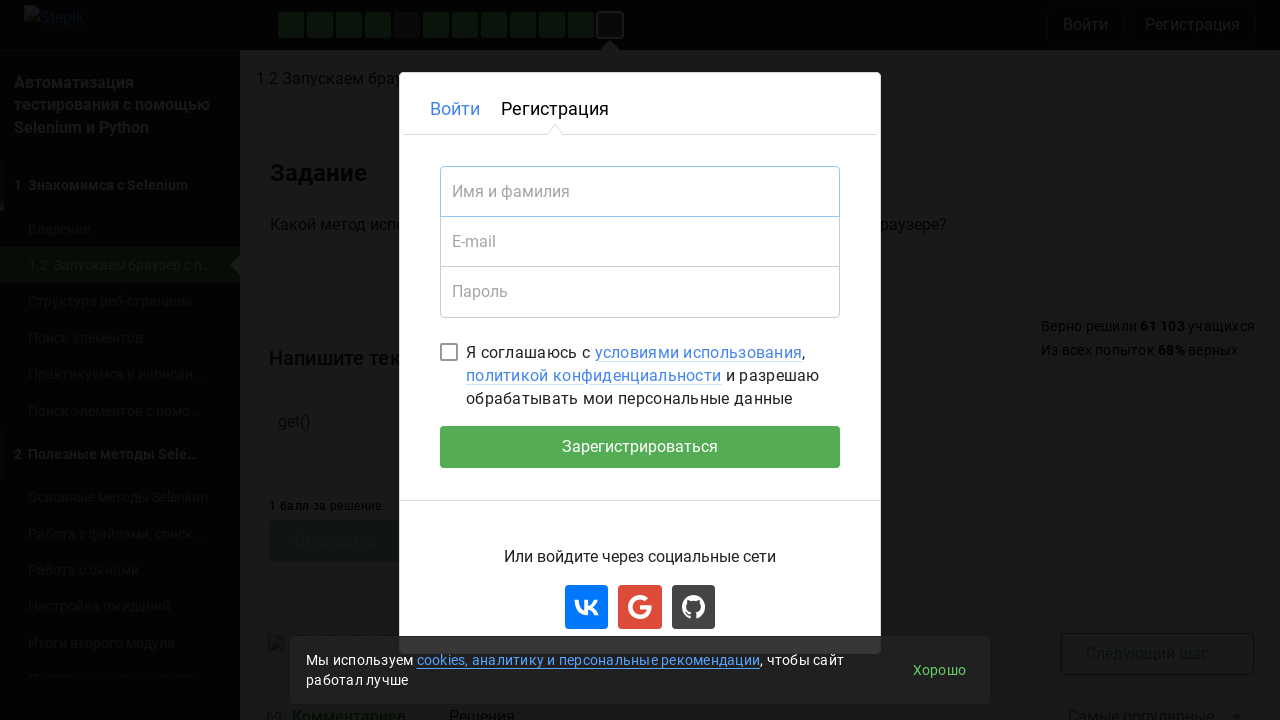

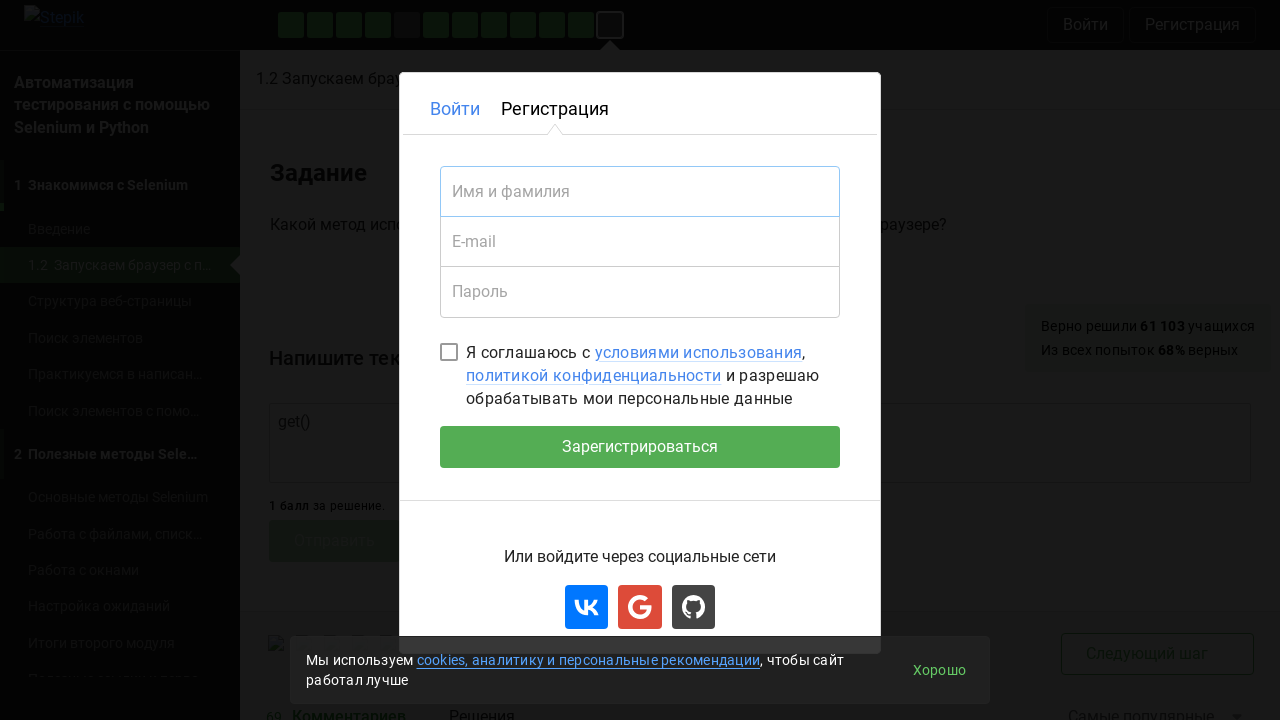